Tests the search bar functionality by searching for "mobile legends" and verifying search results appear

Starting URL: https://vcgamers.com/gercep

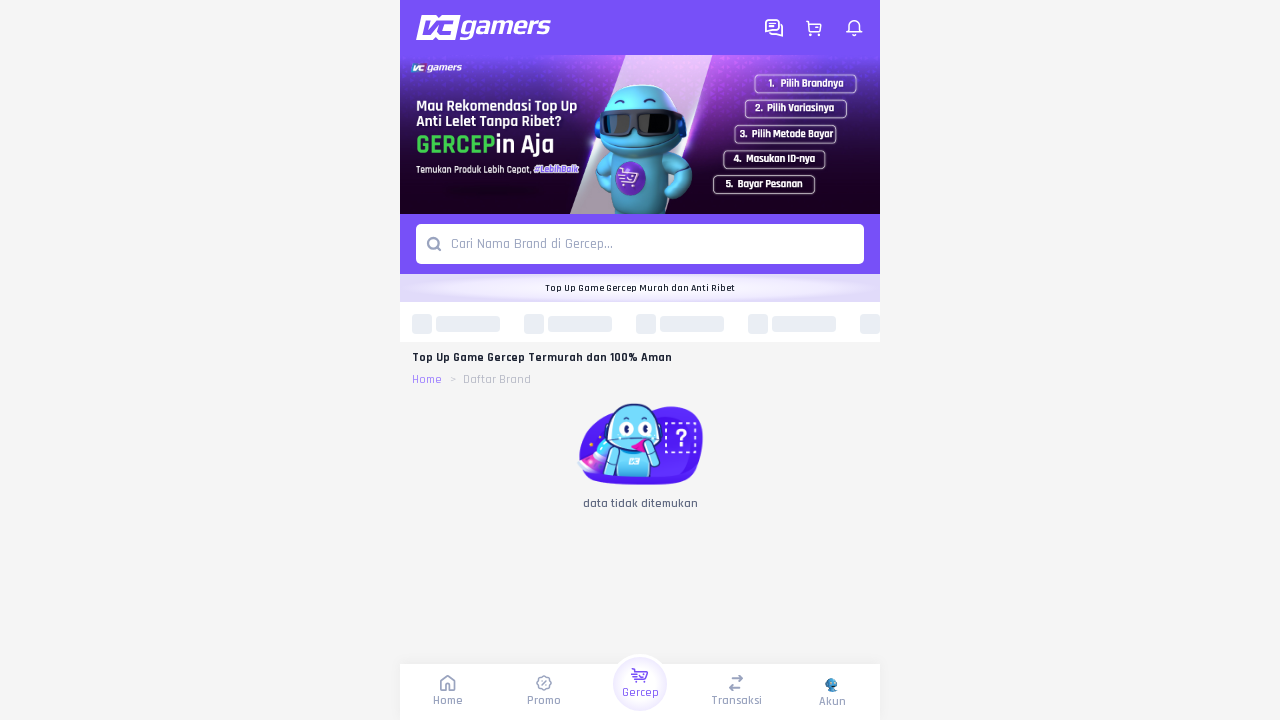

Filled search bar with 'mobile legends' on internal:attr=[placeholder="Cari Nama Brand di Gercep..."i]
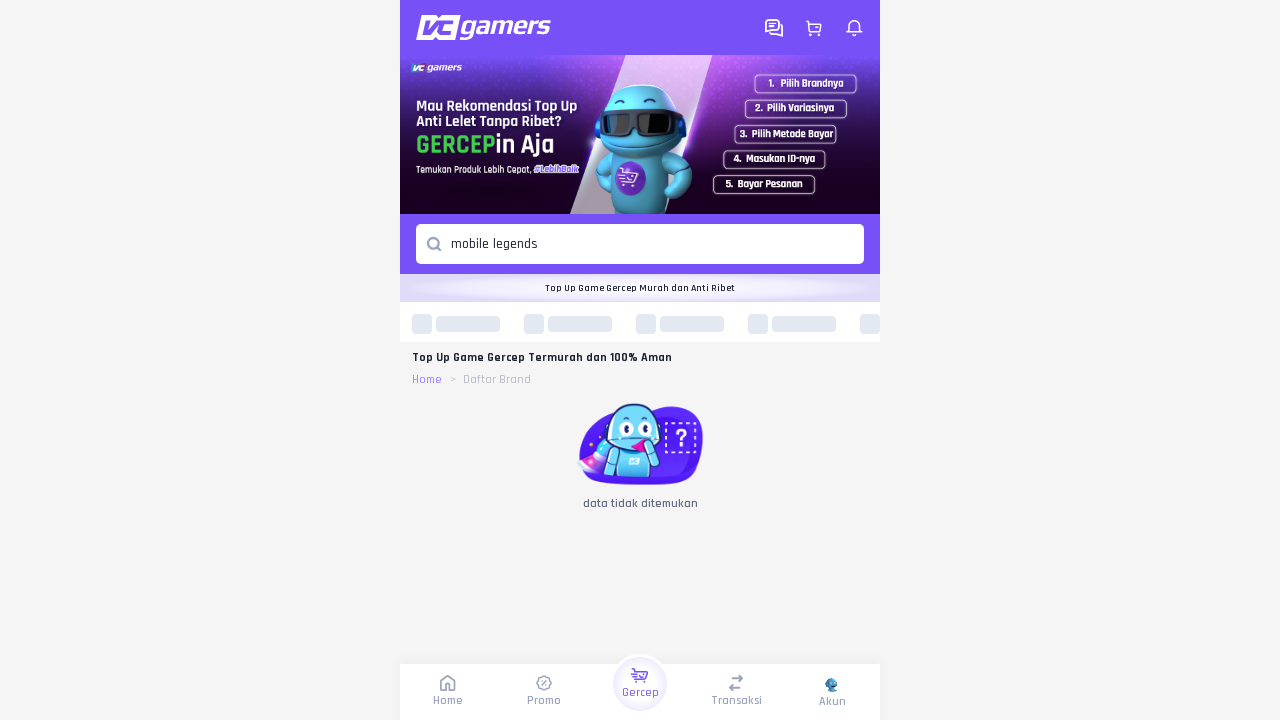

Pressed Enter to execute search
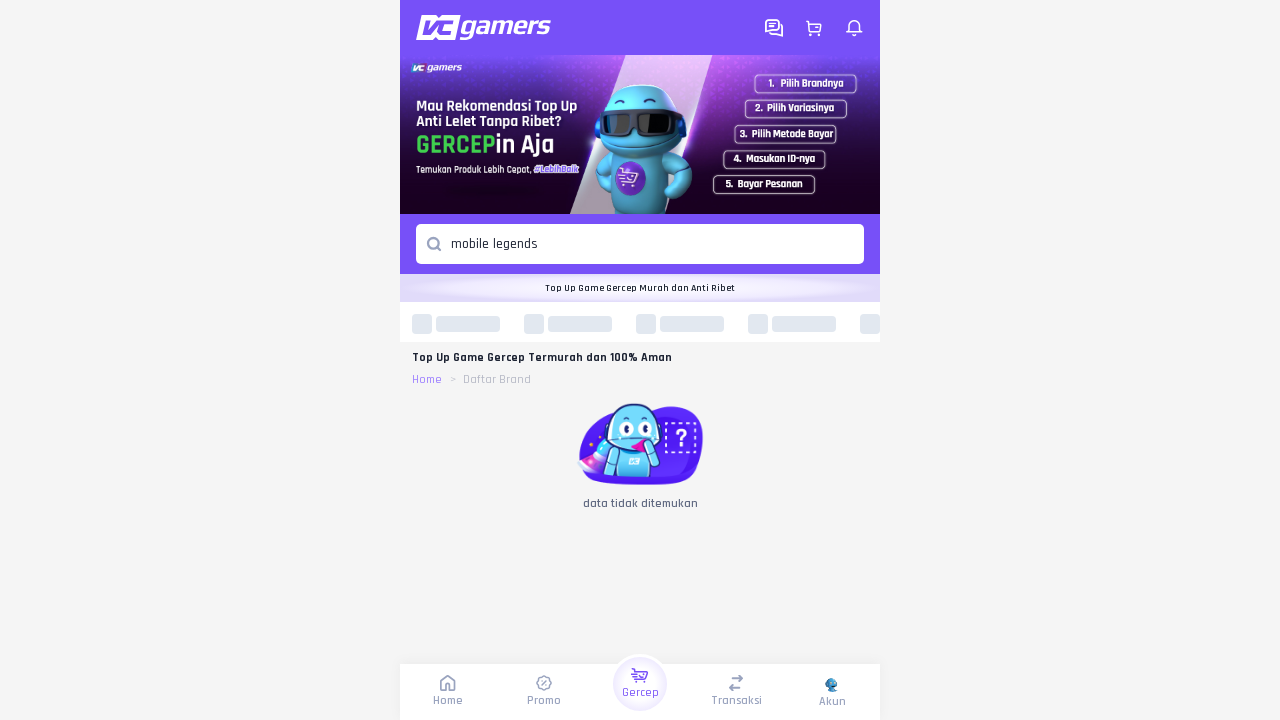

Search results for 'mobile legends' are now visible
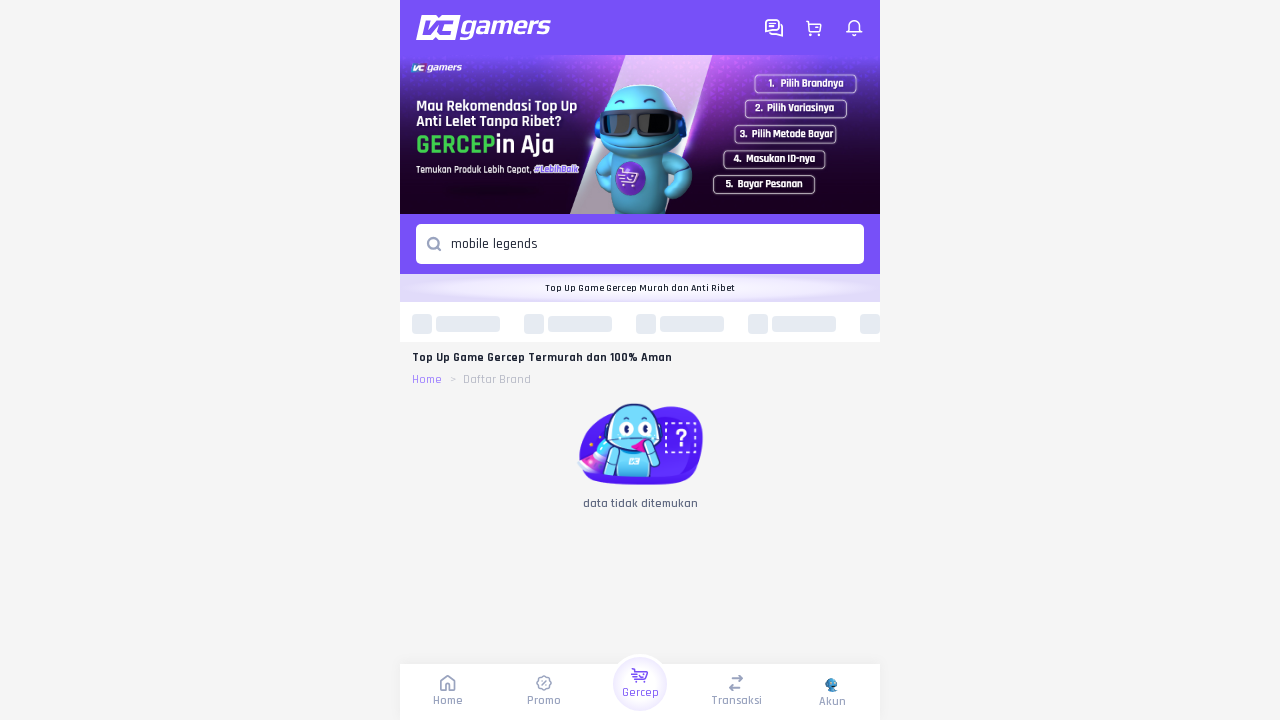

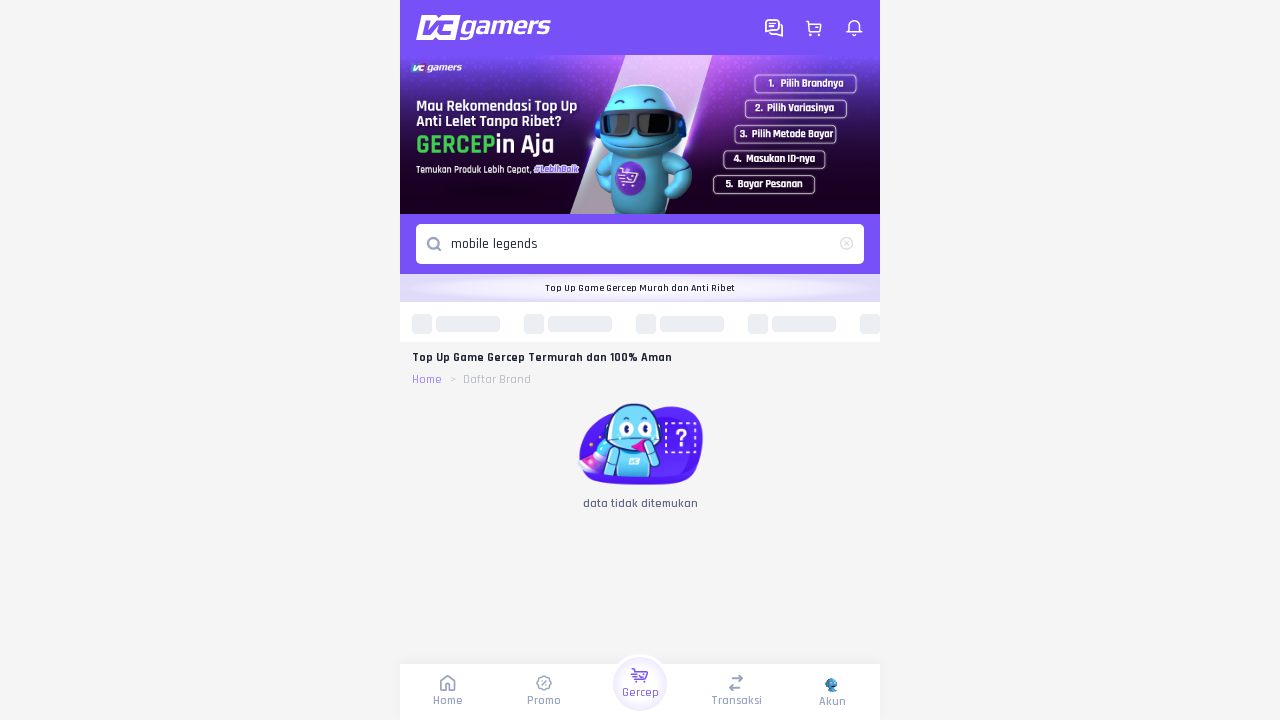